Tests that footer elements are present on the fields page, including logo, button, social button, and year elements

Starting URL: https://only.digital/fields

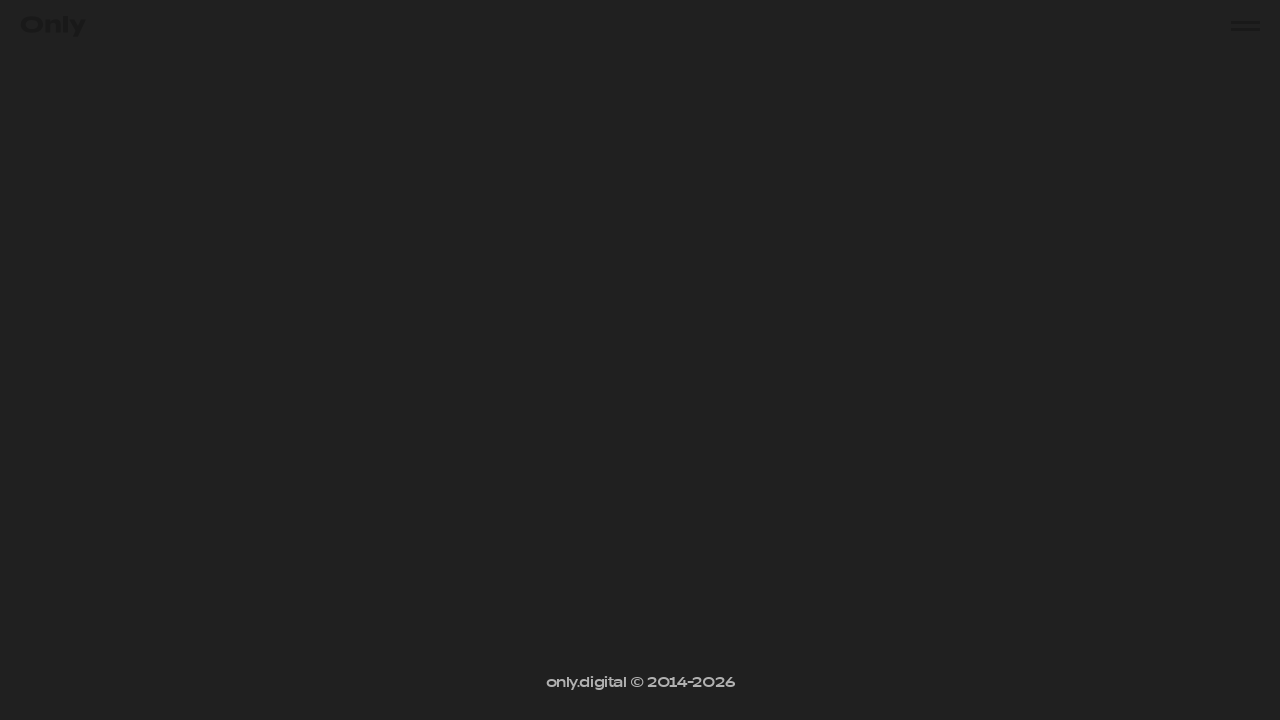

Footer element loaded on fields page
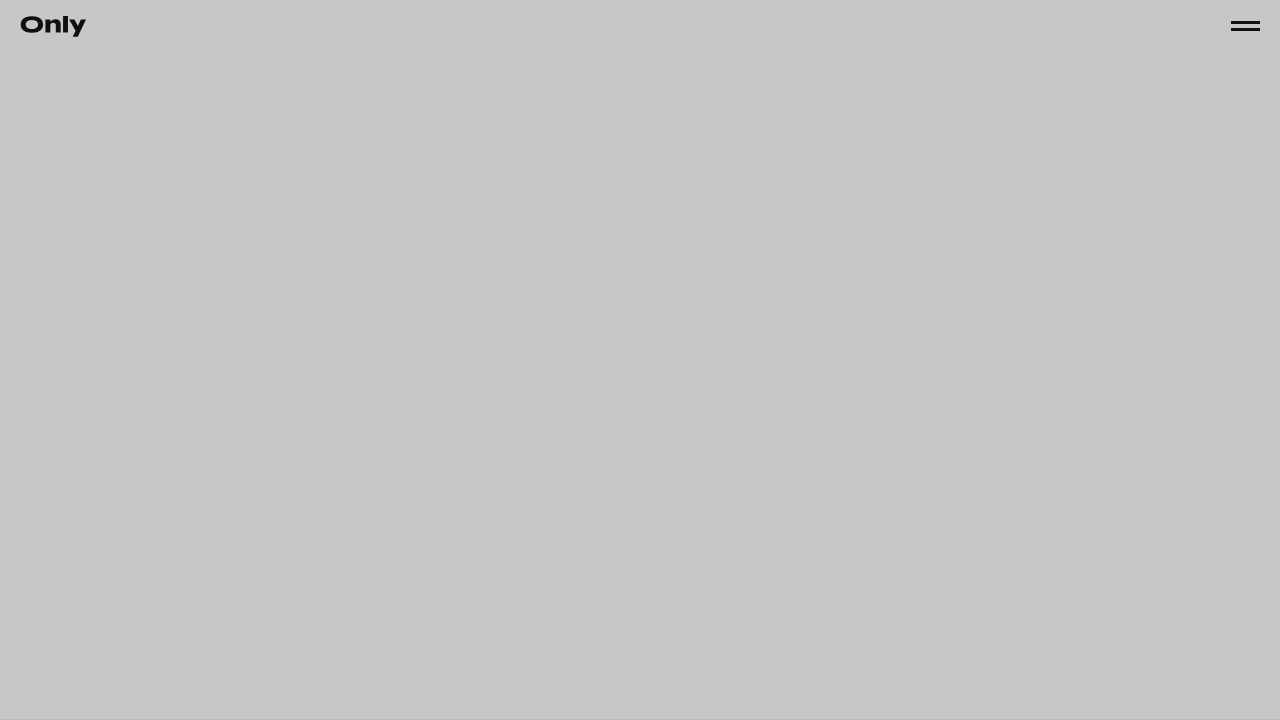

Footer logo element verified
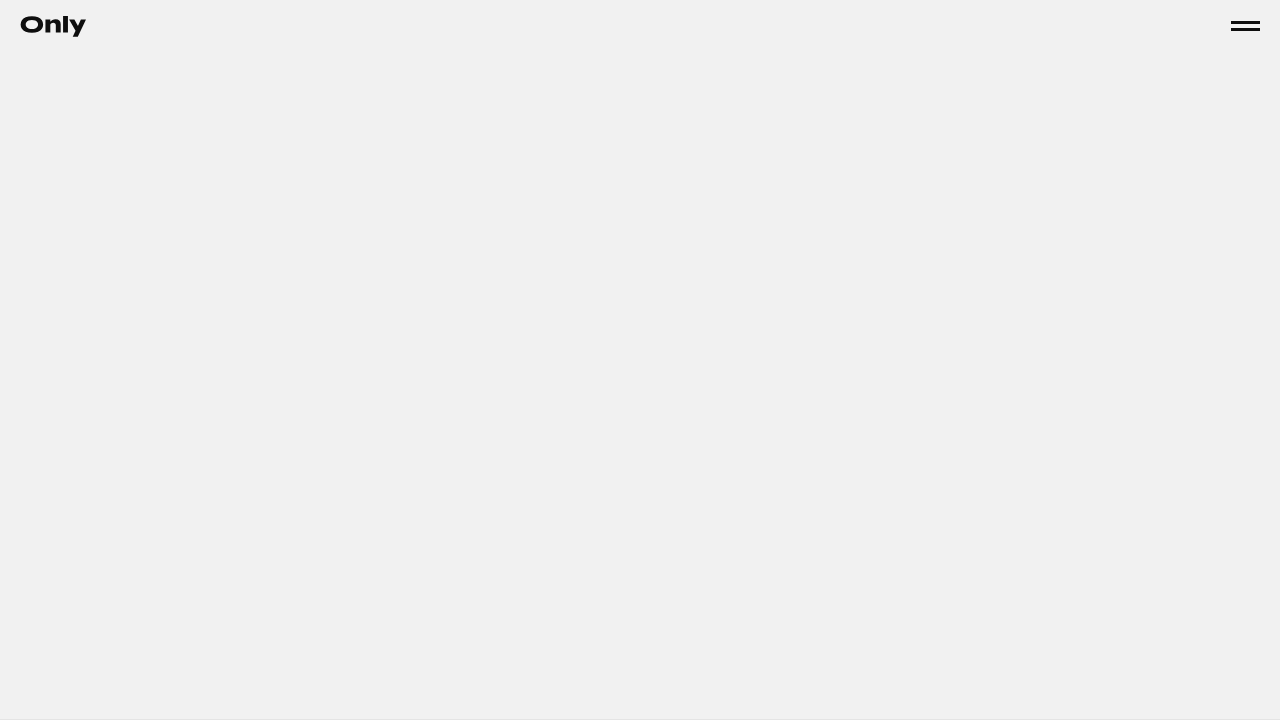

Footer button element verified
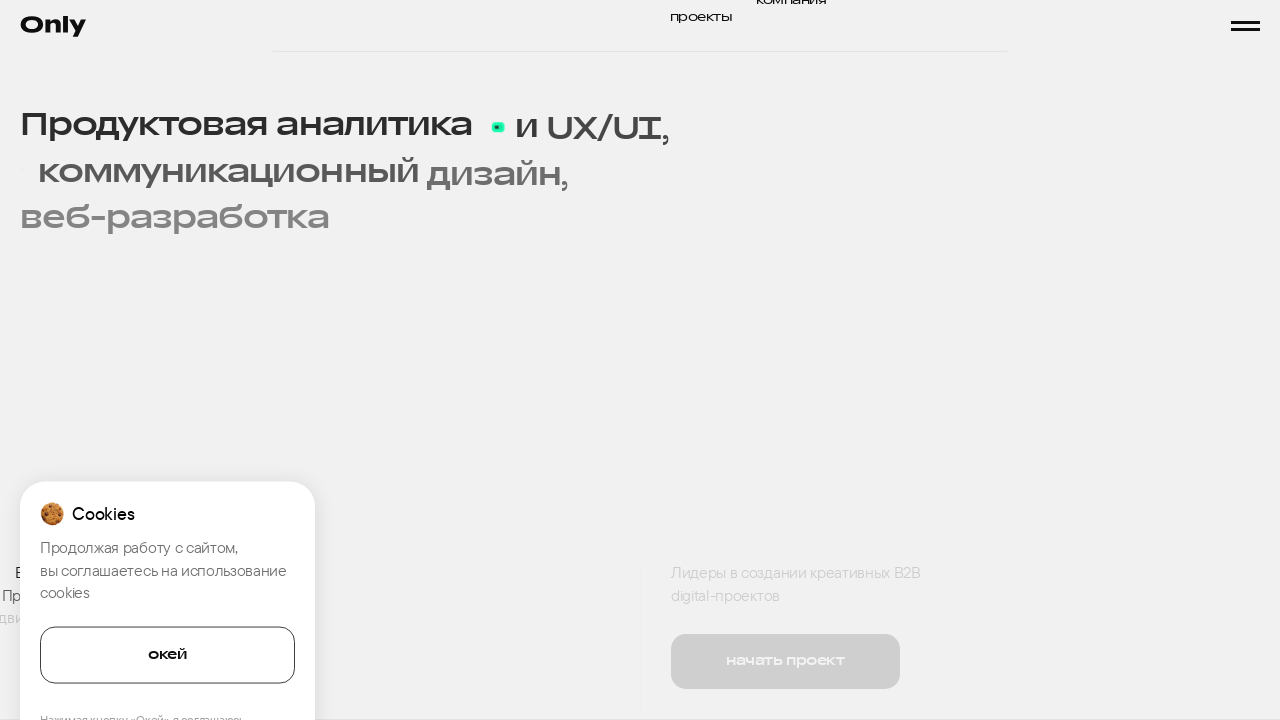

Footer social button element verified
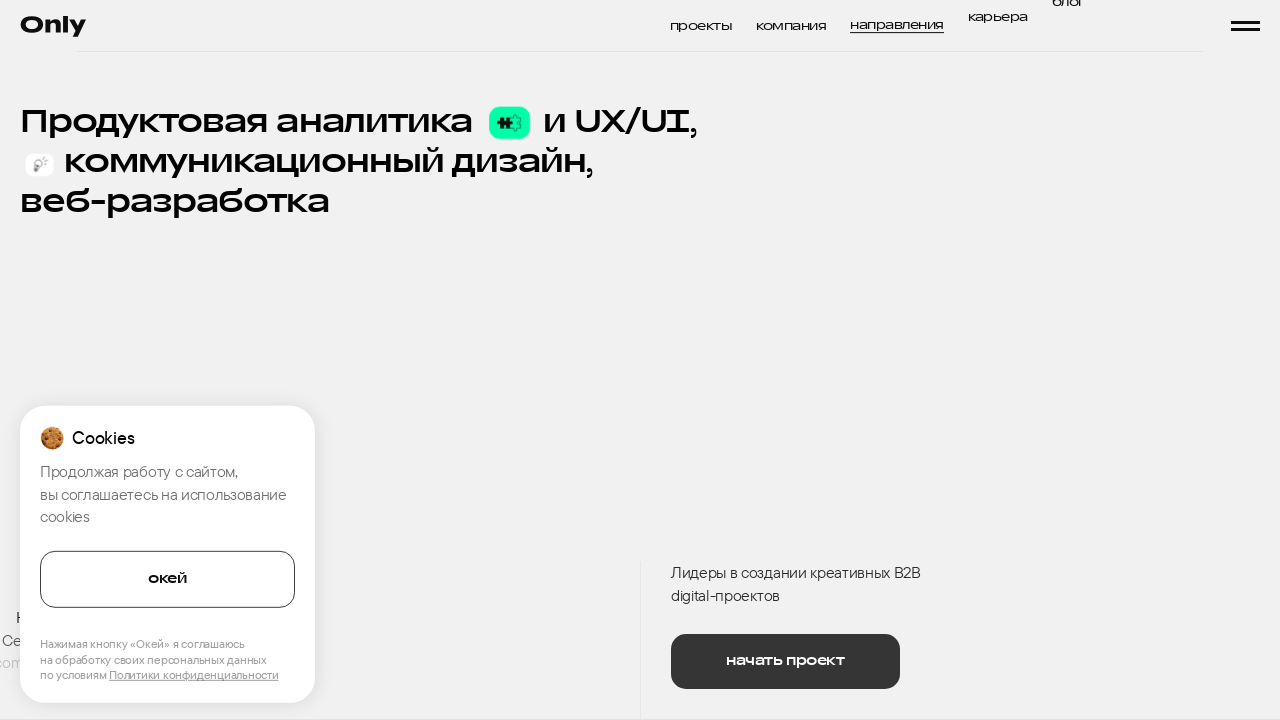

Footer year element verified
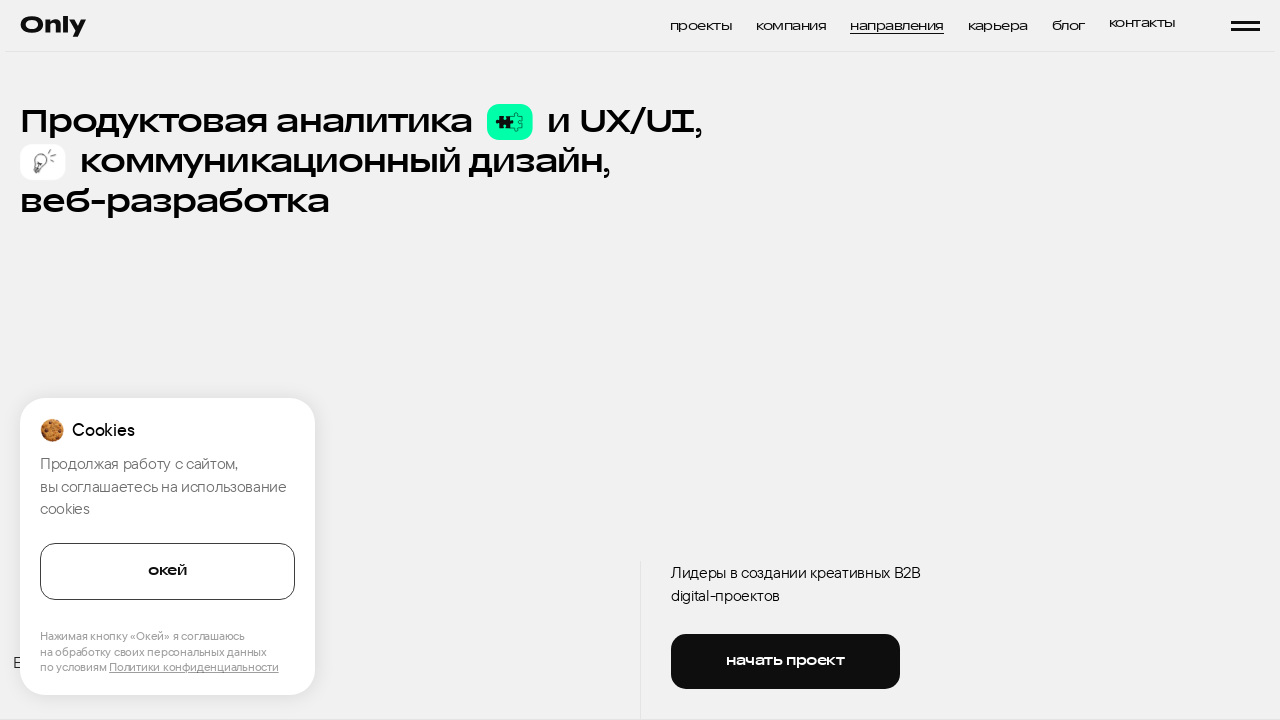

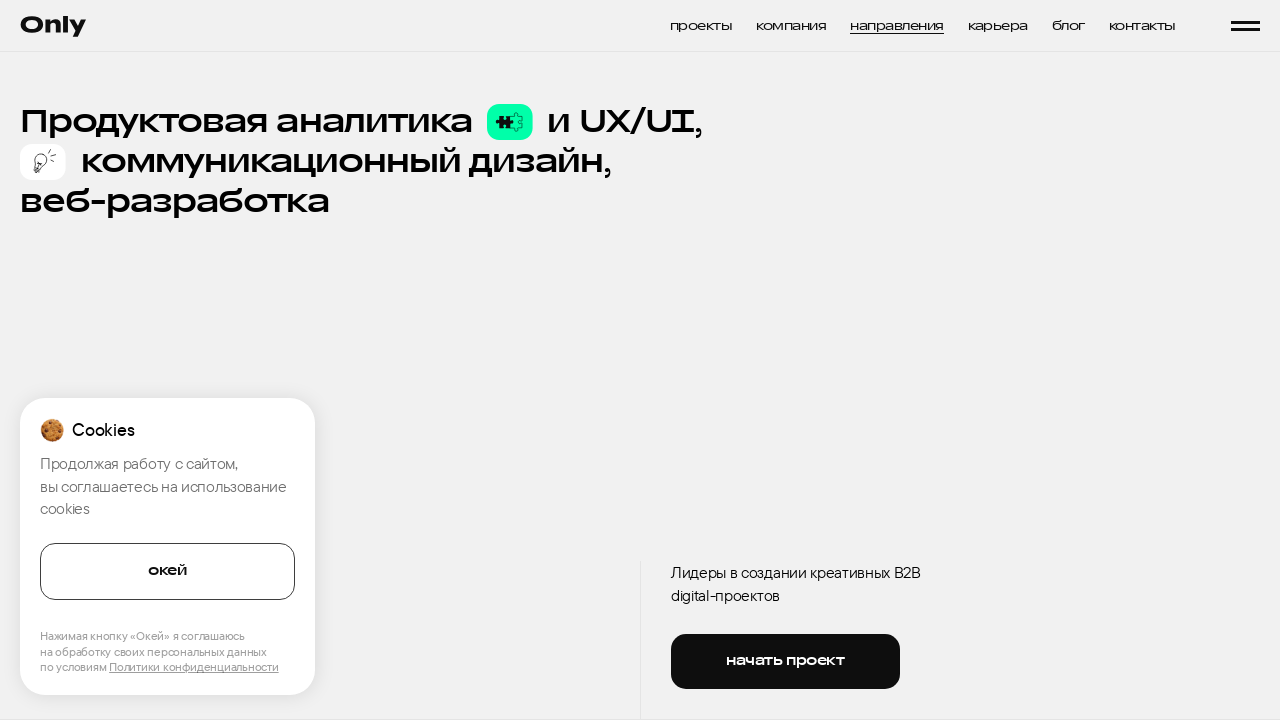